Tests triangle calculator validation when third field is empty

Starting URL: https://do.tusur.ru/qa-test2/

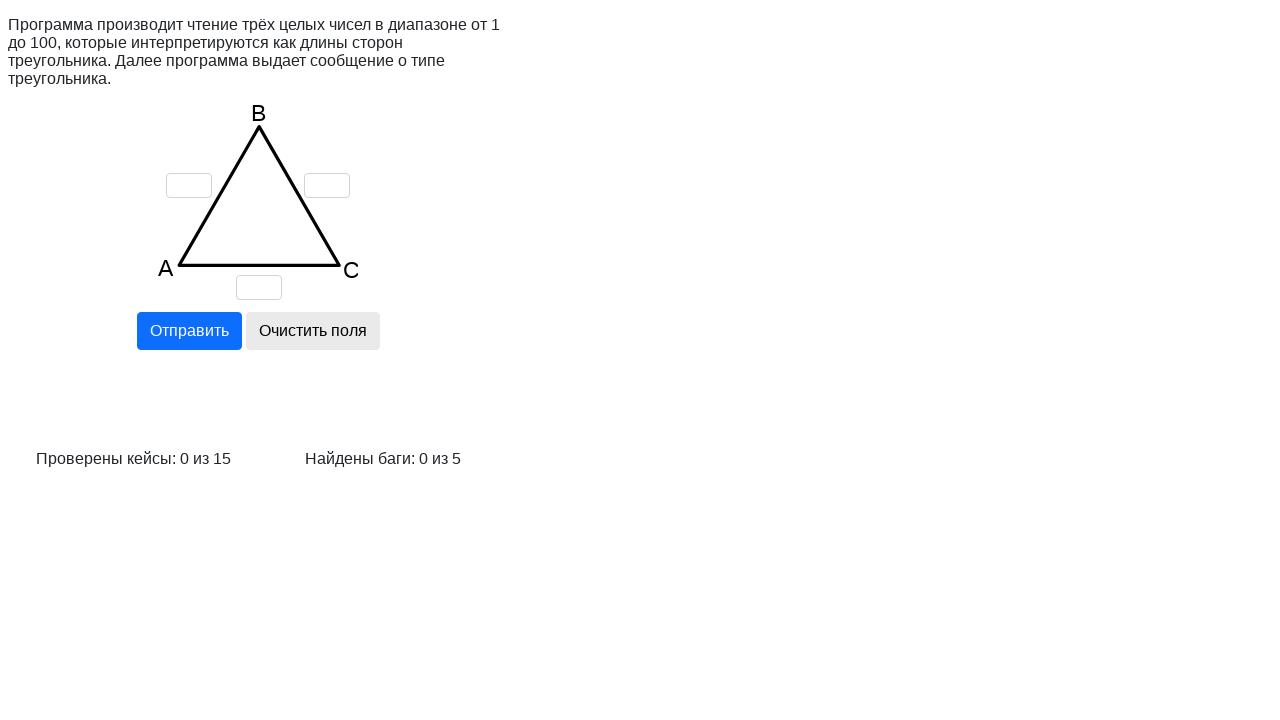

Cleared input field 'a' on input[name='a']
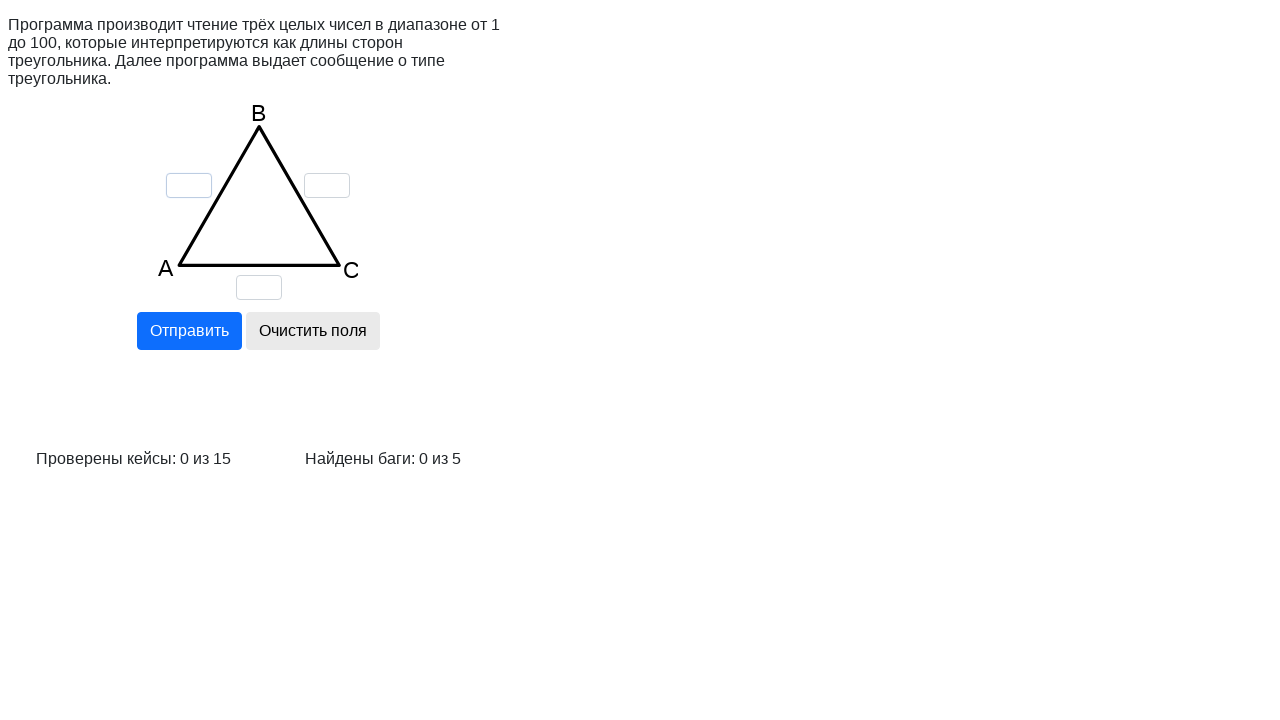

Cleared input field 'b' on input[name='b']
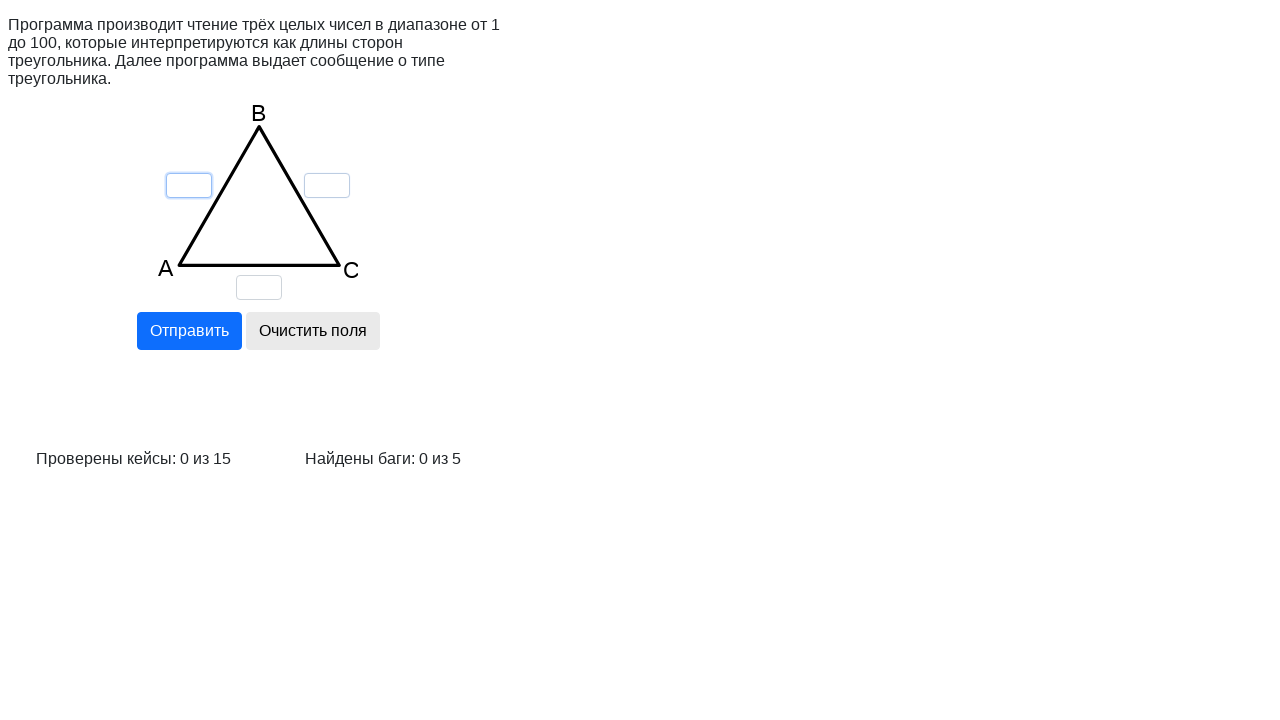

Cleared input field 'c' on input[name='c']
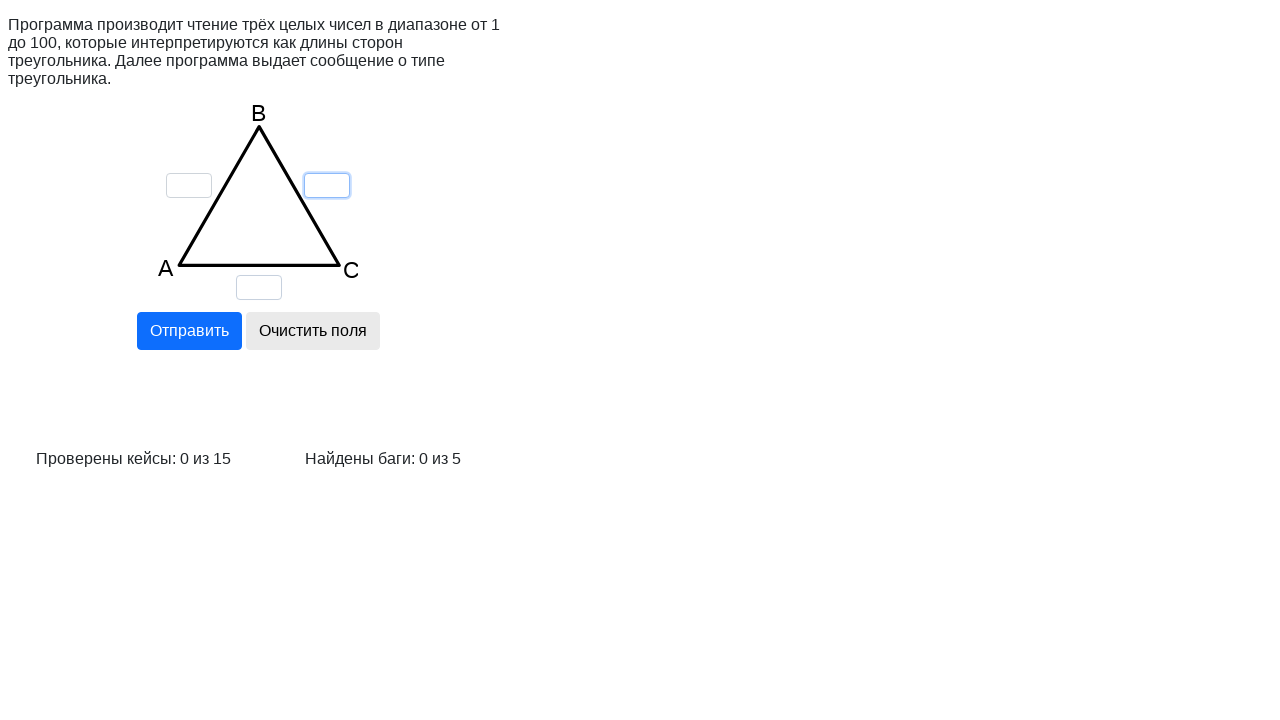

Filled input field 'a' with value '1' on input[name='a']
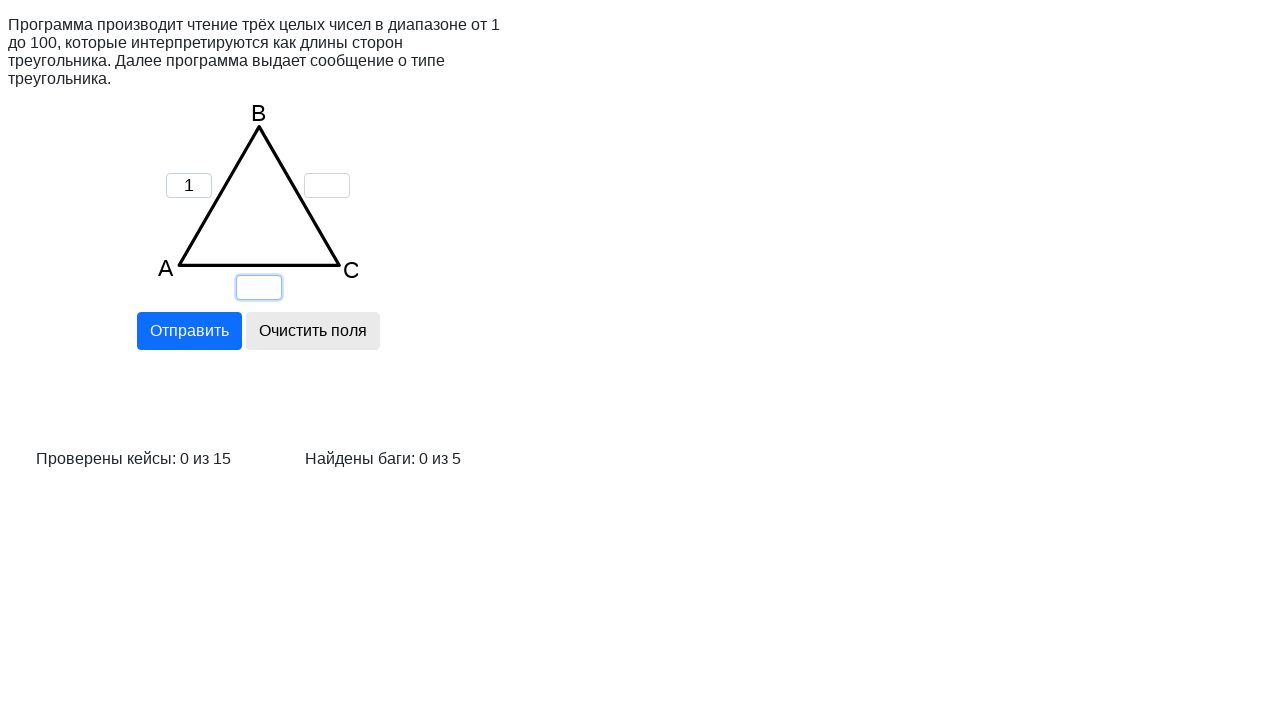

Filled input field 'b' with value '1' on input[name='b']
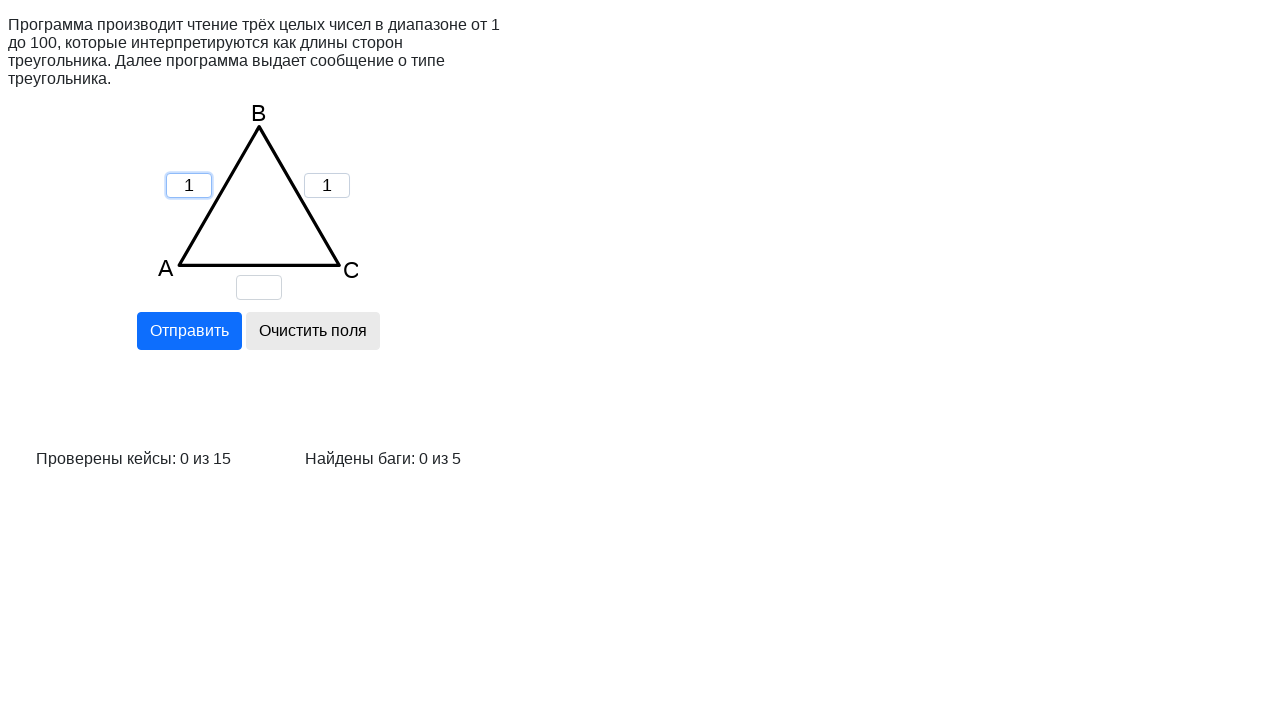

Left input field 'c' empty (third field is empty) on input[name='c']
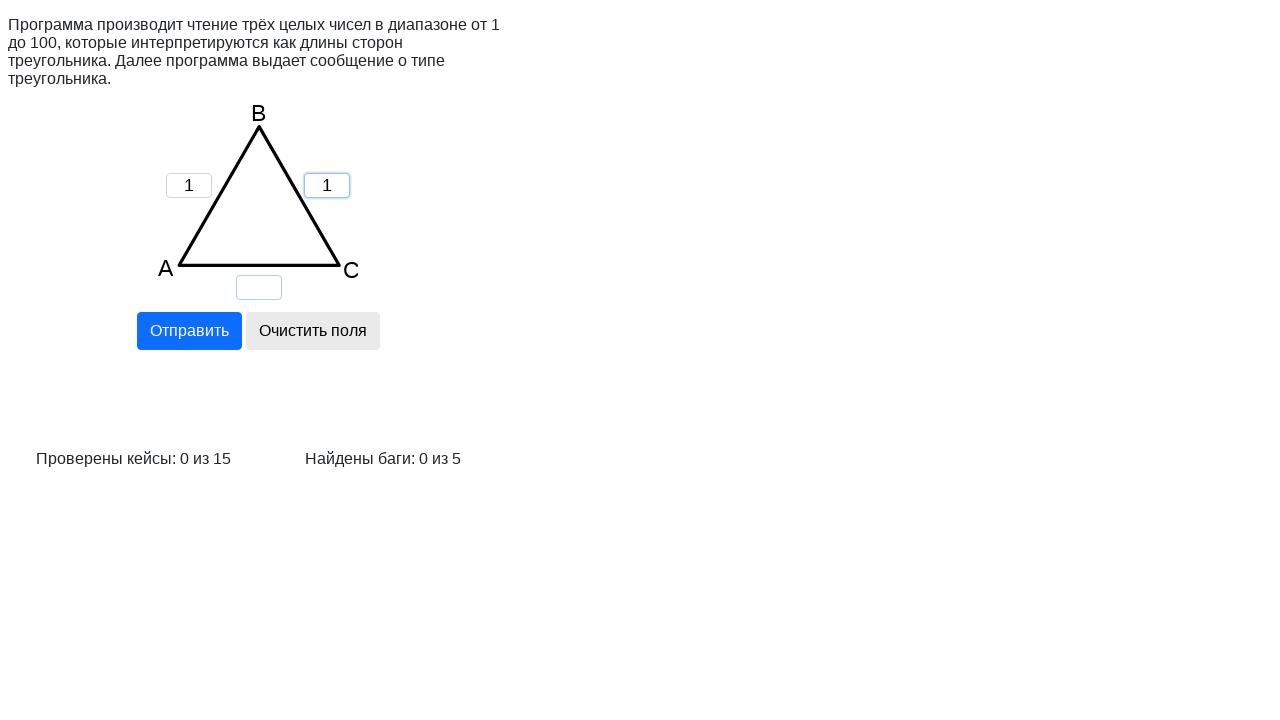

Clicked calculate button at (189, 331) on input[name='calc']
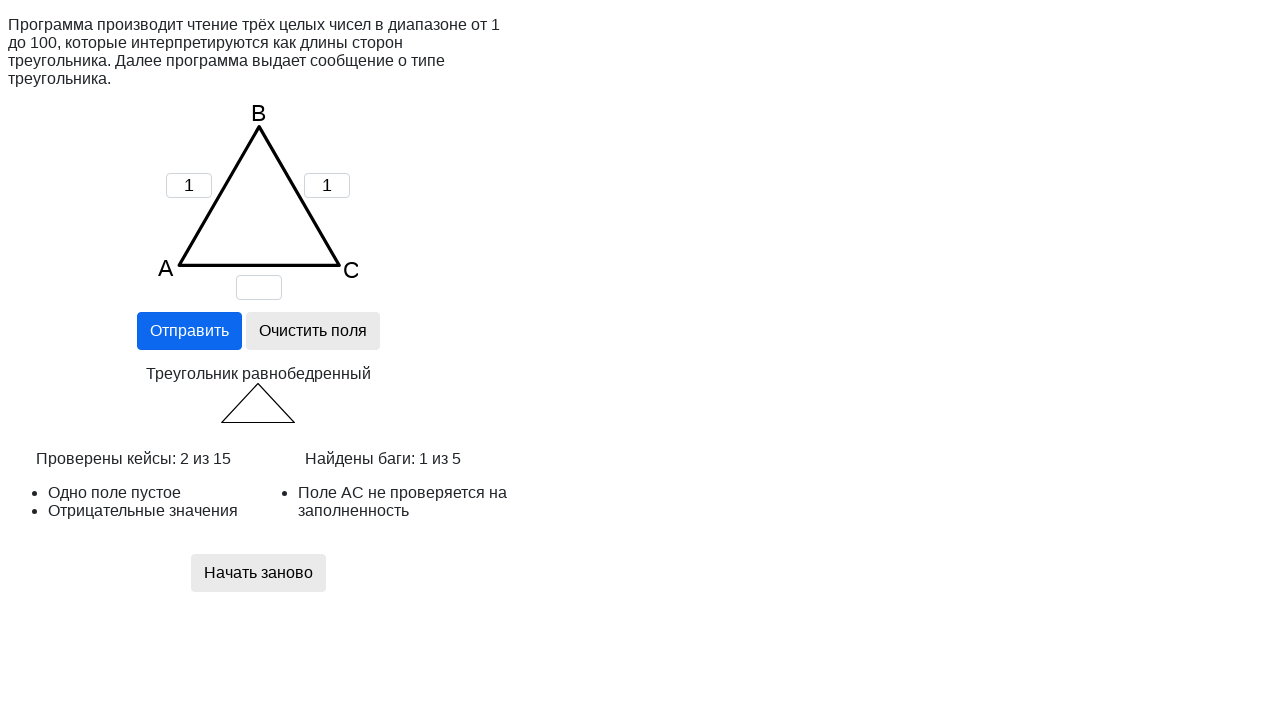

Validation message 'Одно поле пустое' (One field is empty) appeared
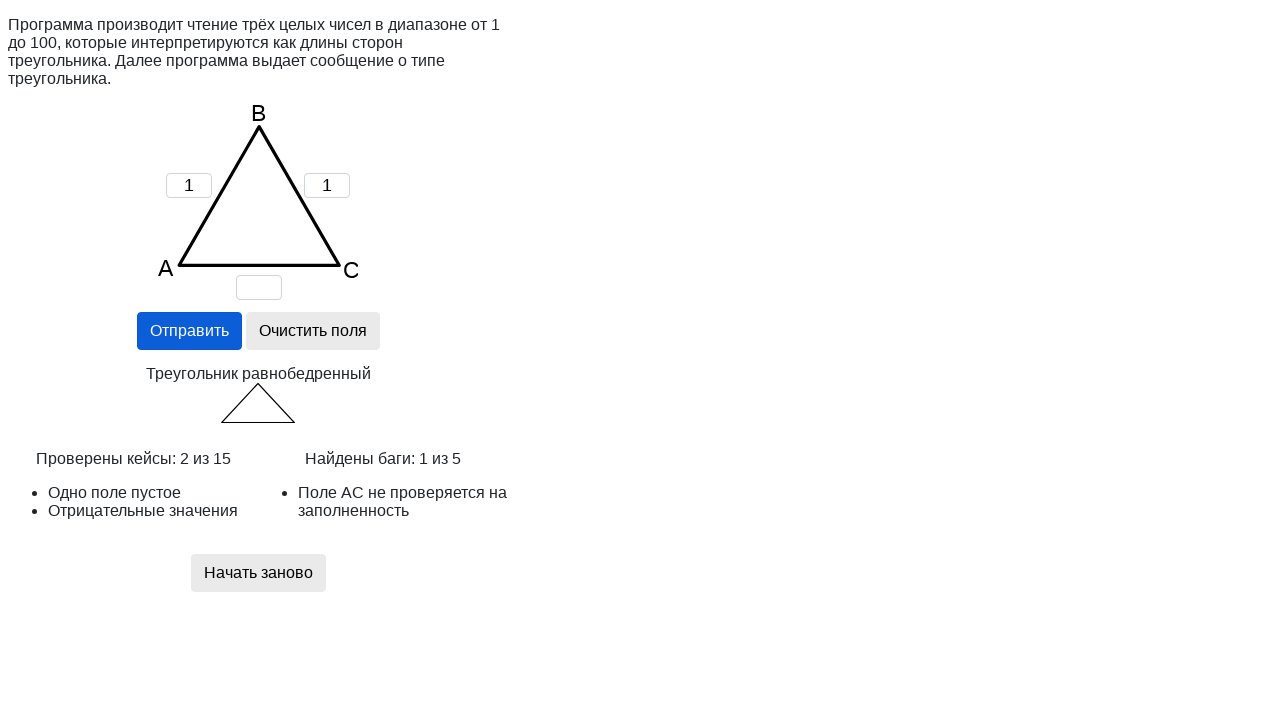

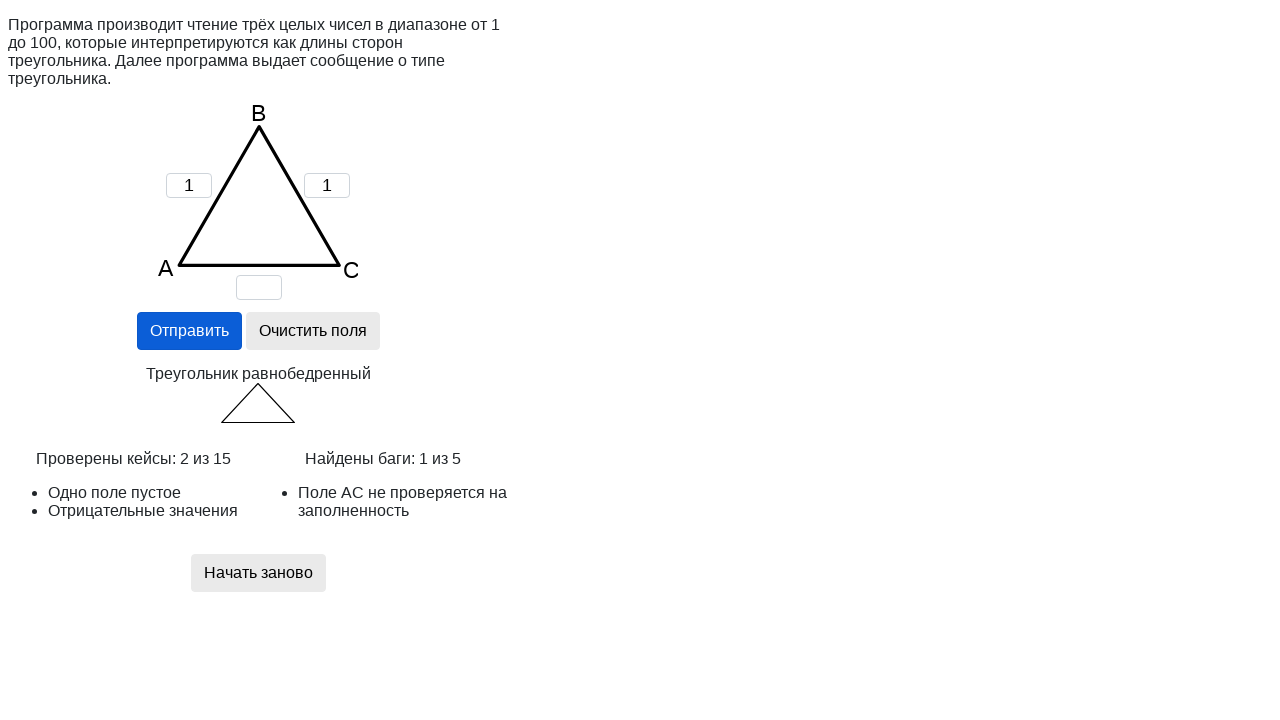